Basic browser automation test that navigates to Rahul Shetty Academy website and verifies the page loads by checking the title and URL are accessible.

Starting URL: https://rahulshettyacademy.com/

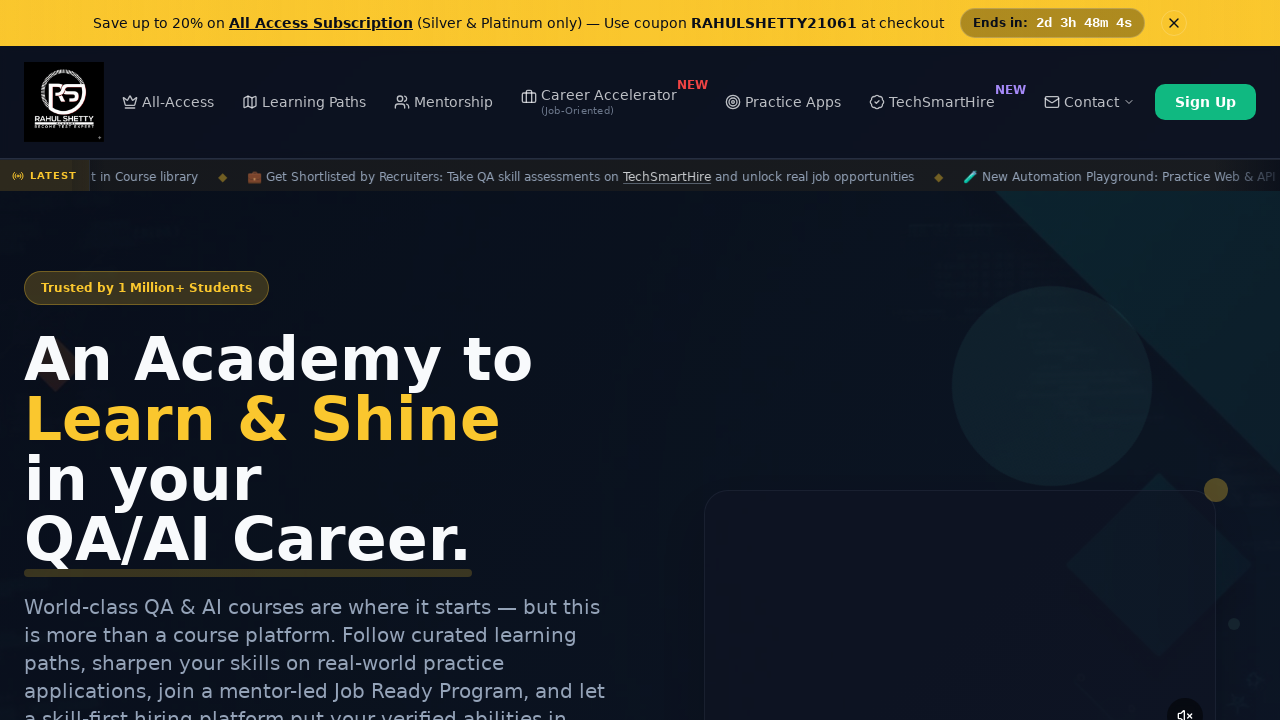

Waited for page DOM content to load
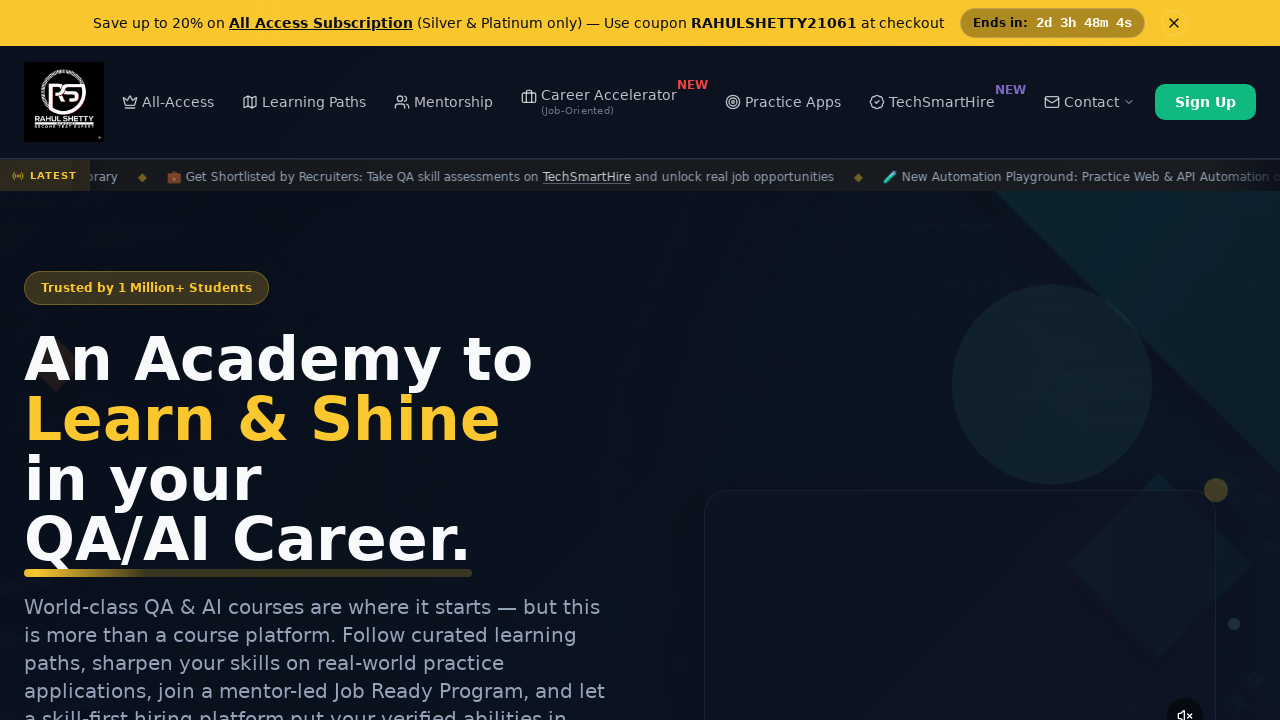

Retrieved page title: 'Rahul Shetty Academy | QA Automation, Playwright, AI Testing & Online Training'
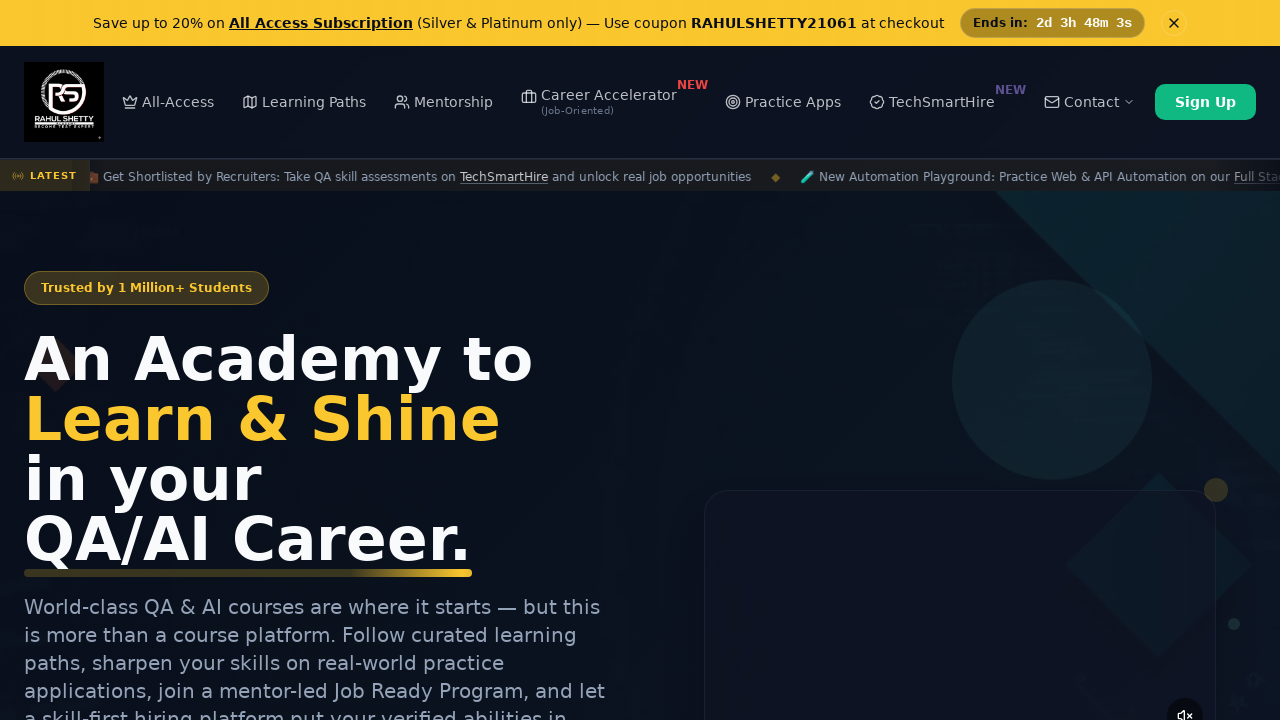

Retrieved current URL: 'https://rahulshettyacademy.com/'
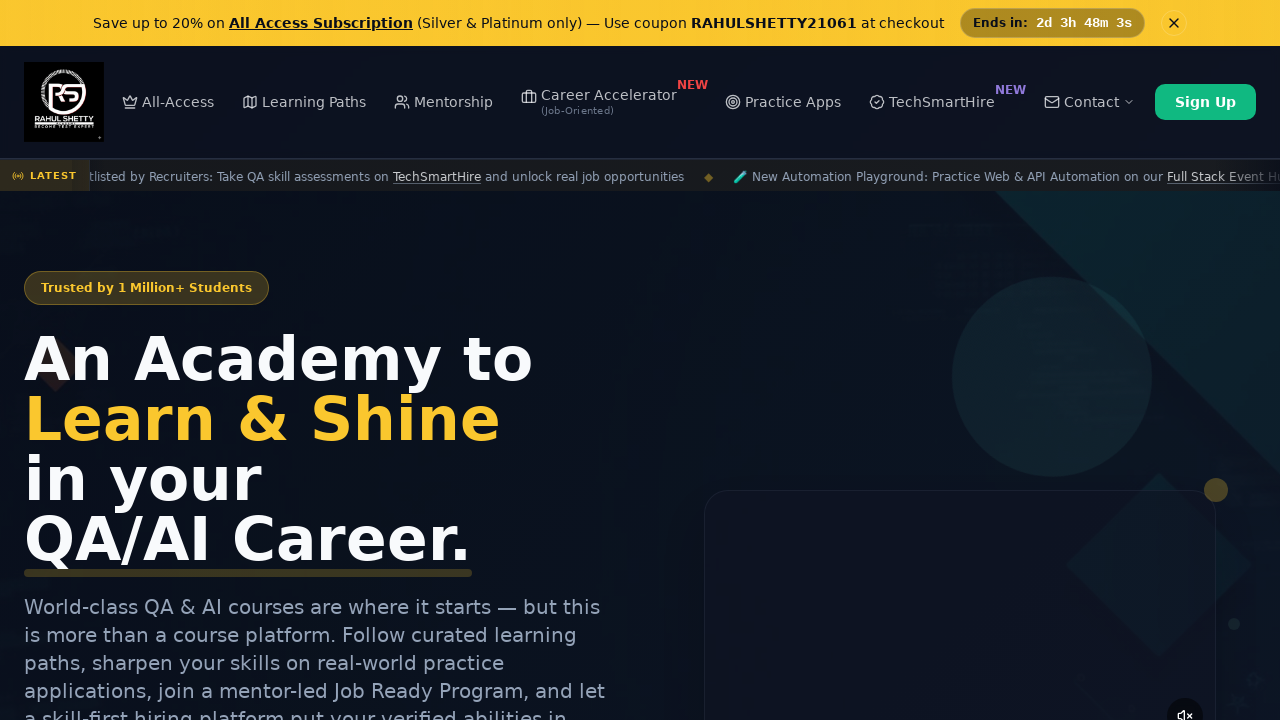

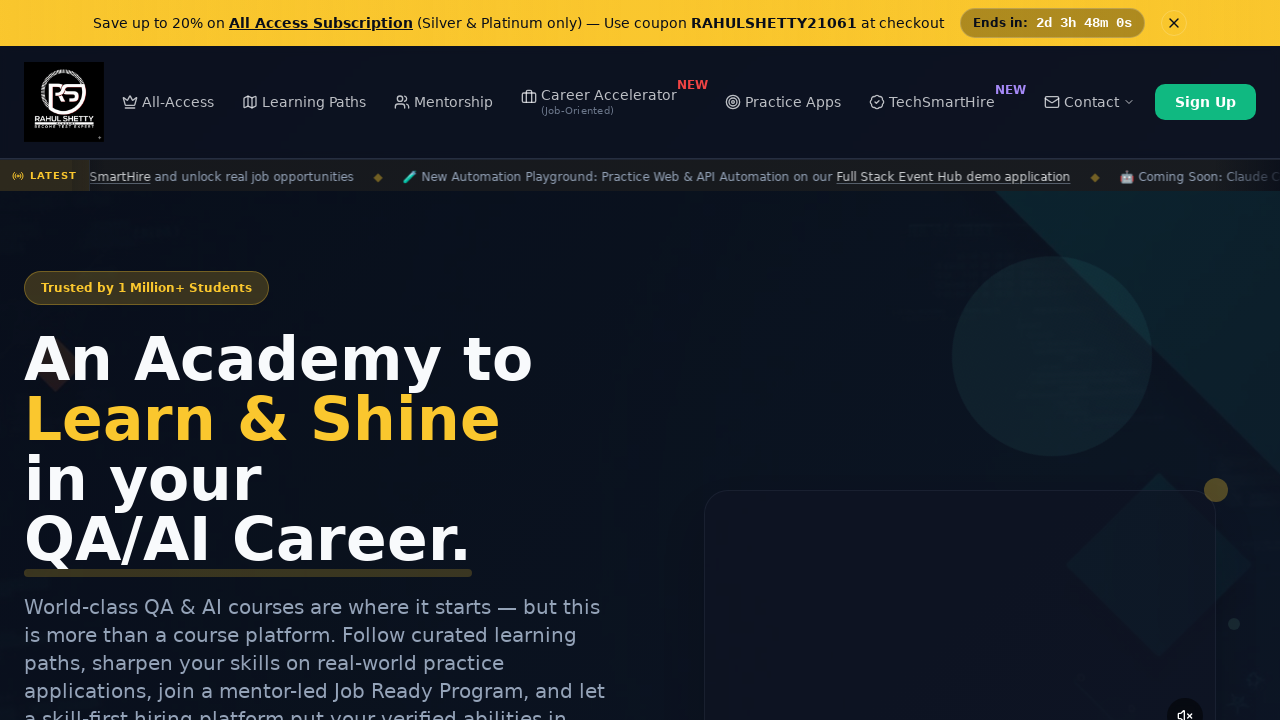